Solves a math captcha by reading a value, calculating the result using a logarithm formula, and submitting the answer along with checkbox selections

Starting URL: http://suninjuly.github.io/math.html

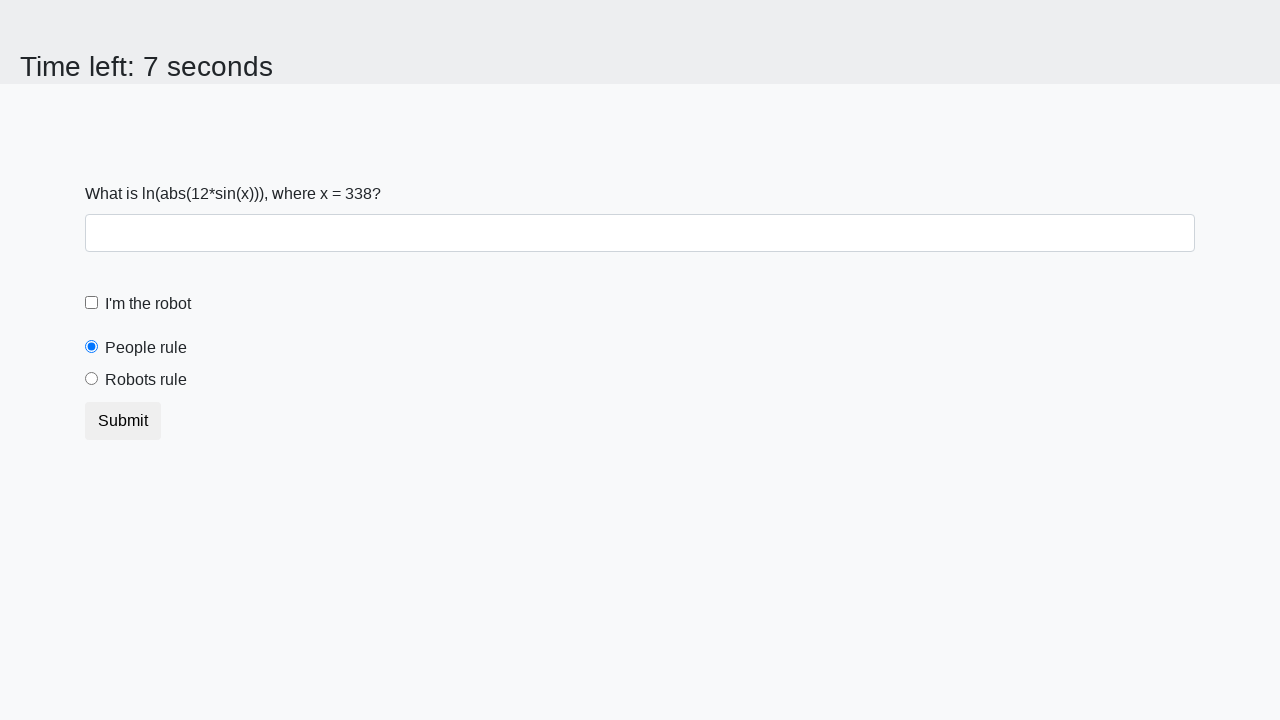

Read math captcha value from page
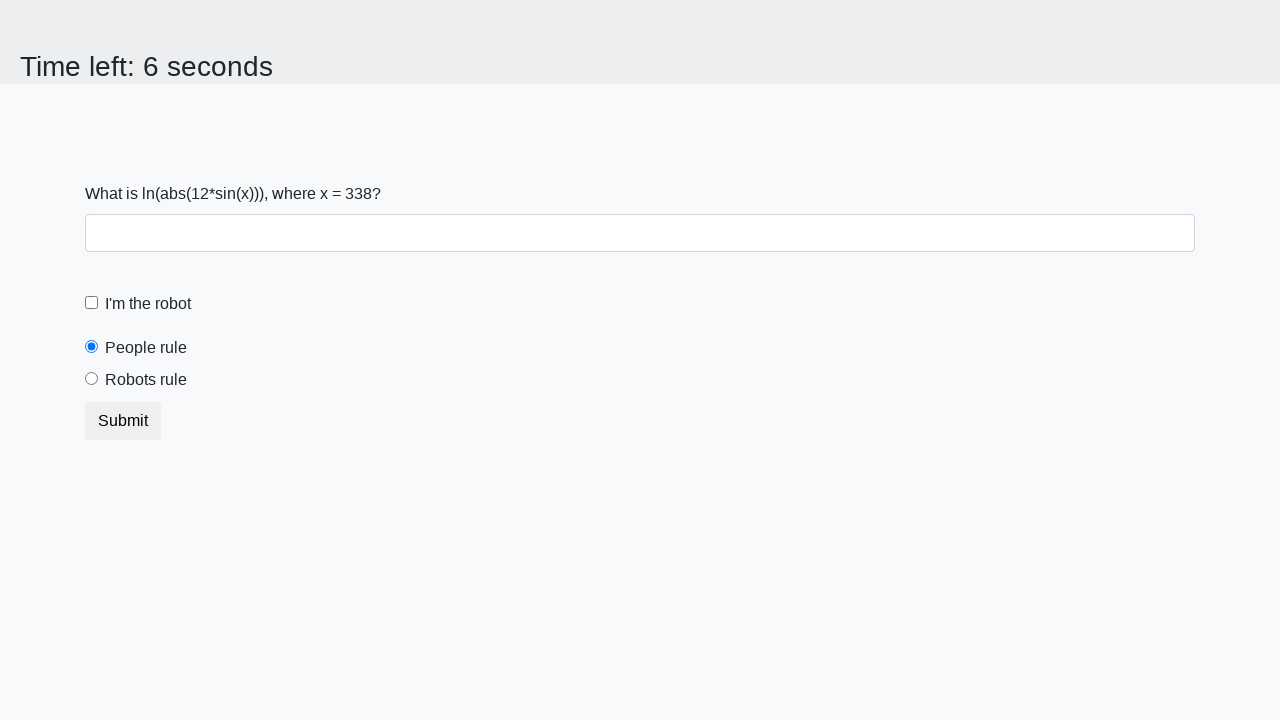

Calculated result using logarithm formula: log(abs(12*sin(x)))
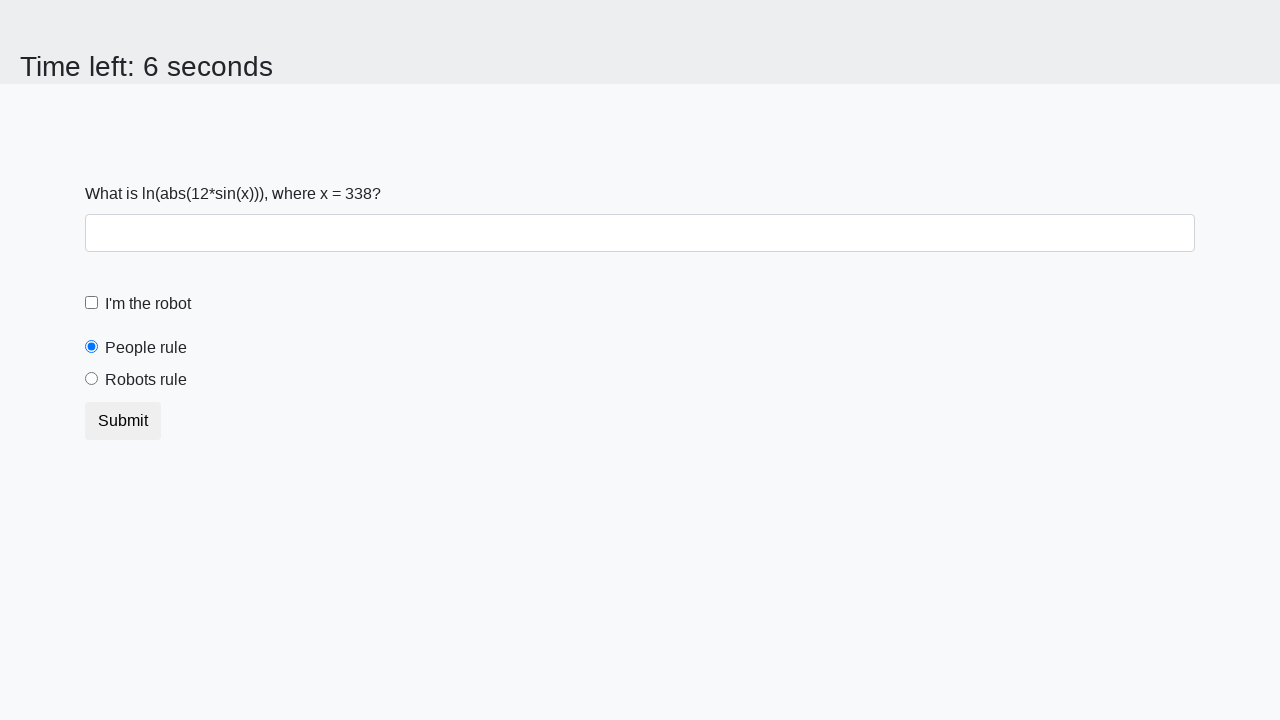

Filled answer field with calculated result on #answer
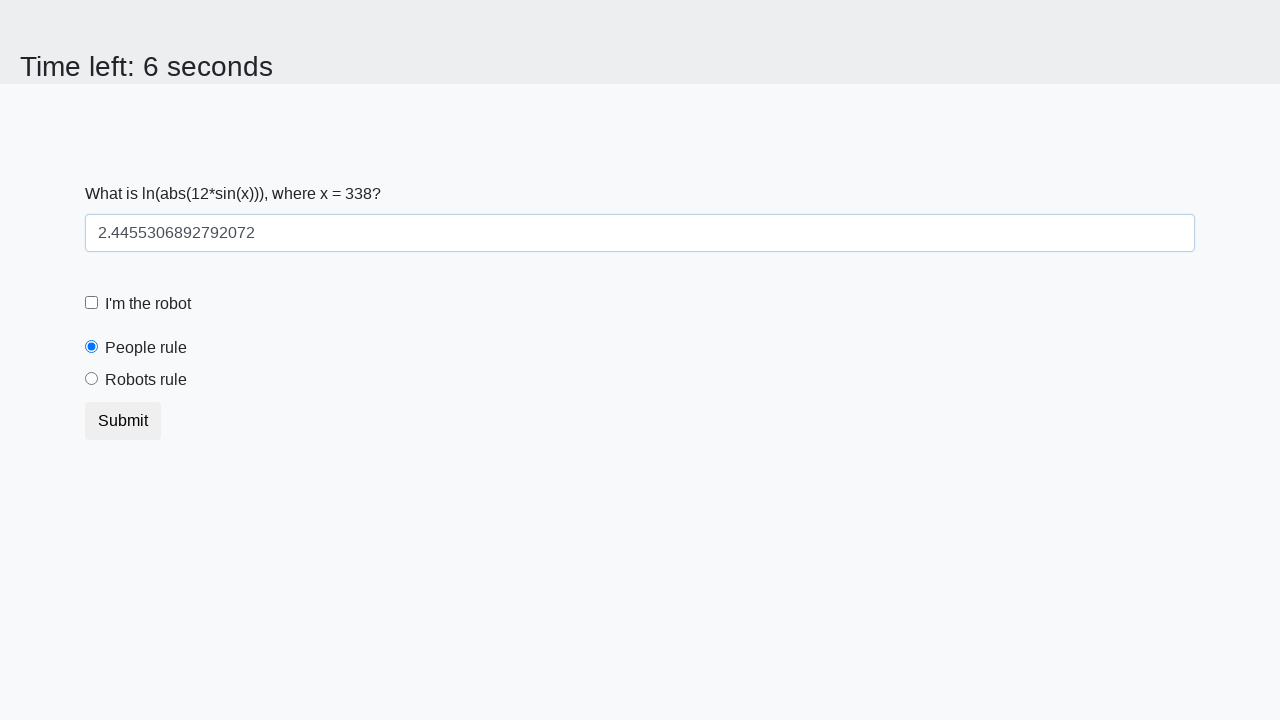

Clicked 'I am a robot' checkbox at (148, 304) on label[for='robotCheckbox']
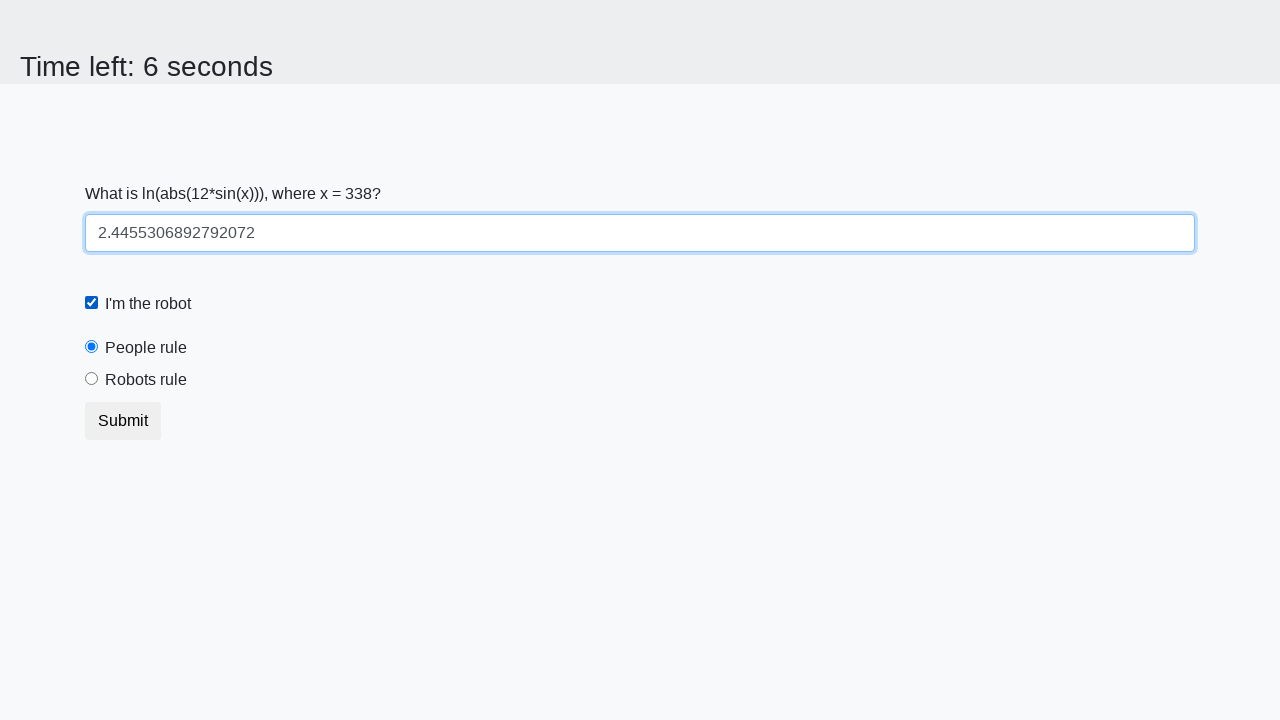

Clicked 'robots rule' radio button at (146, 380) on label[for='robotsRule']
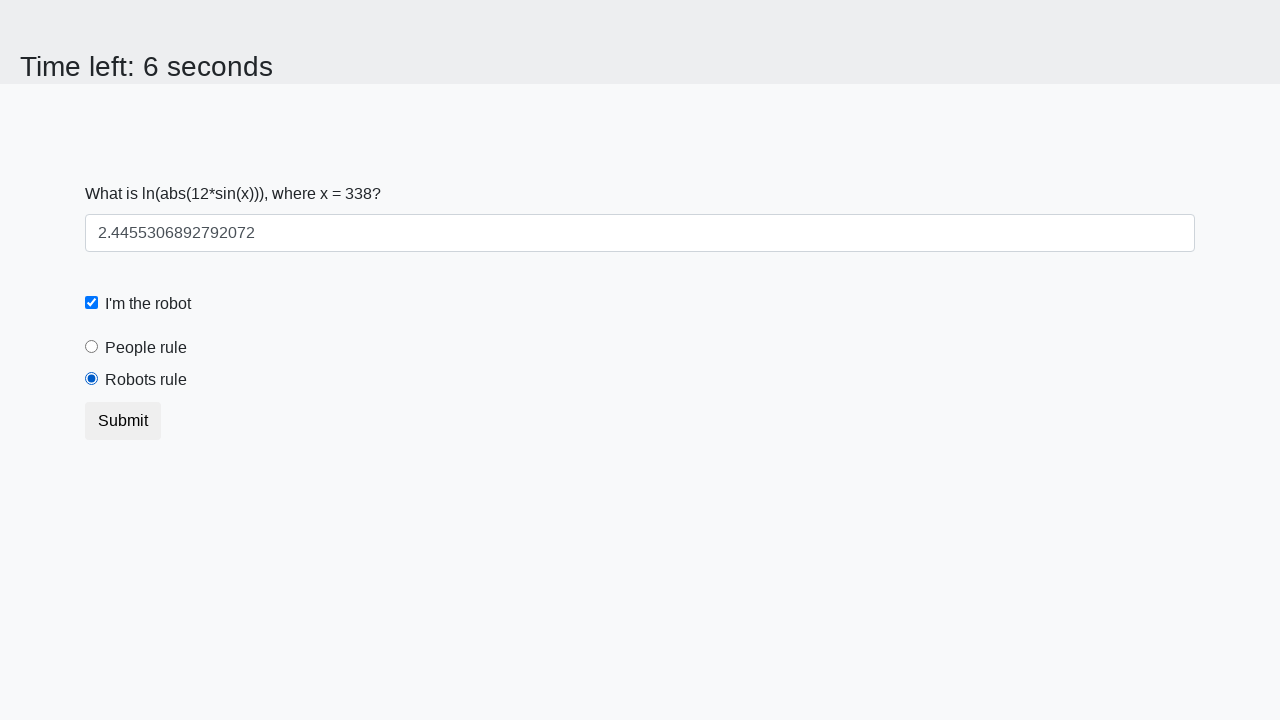

Submitted the form at (123, 421) on button[type='submit']
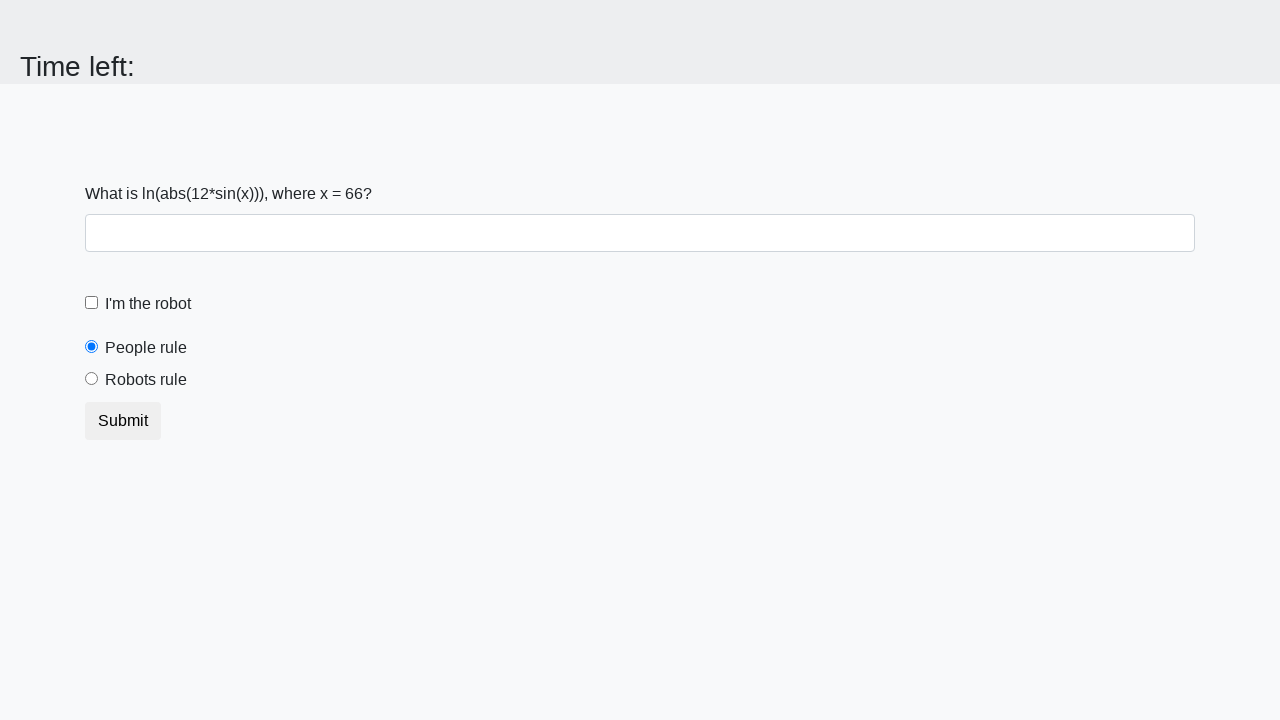

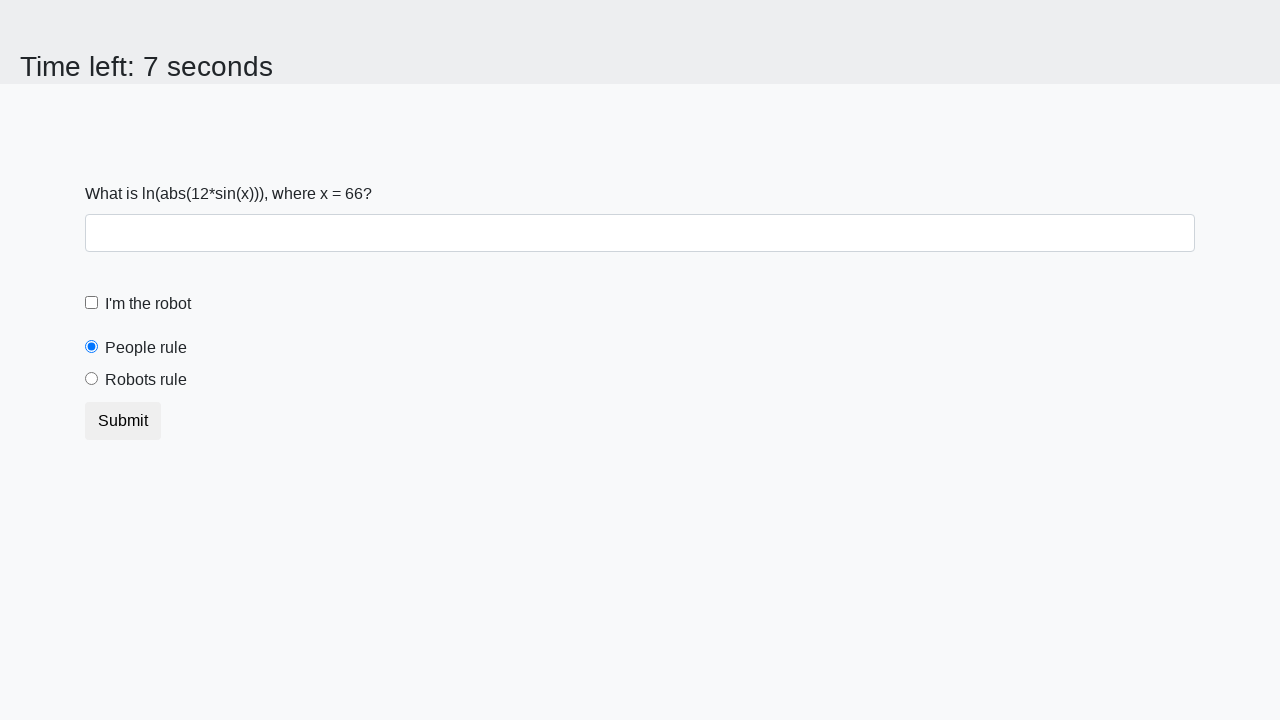